Tests PDF file upload functionality by uploading a file and verifying the success message is displayed

Starting URL: https://the-internet.herokuapp.com/upload

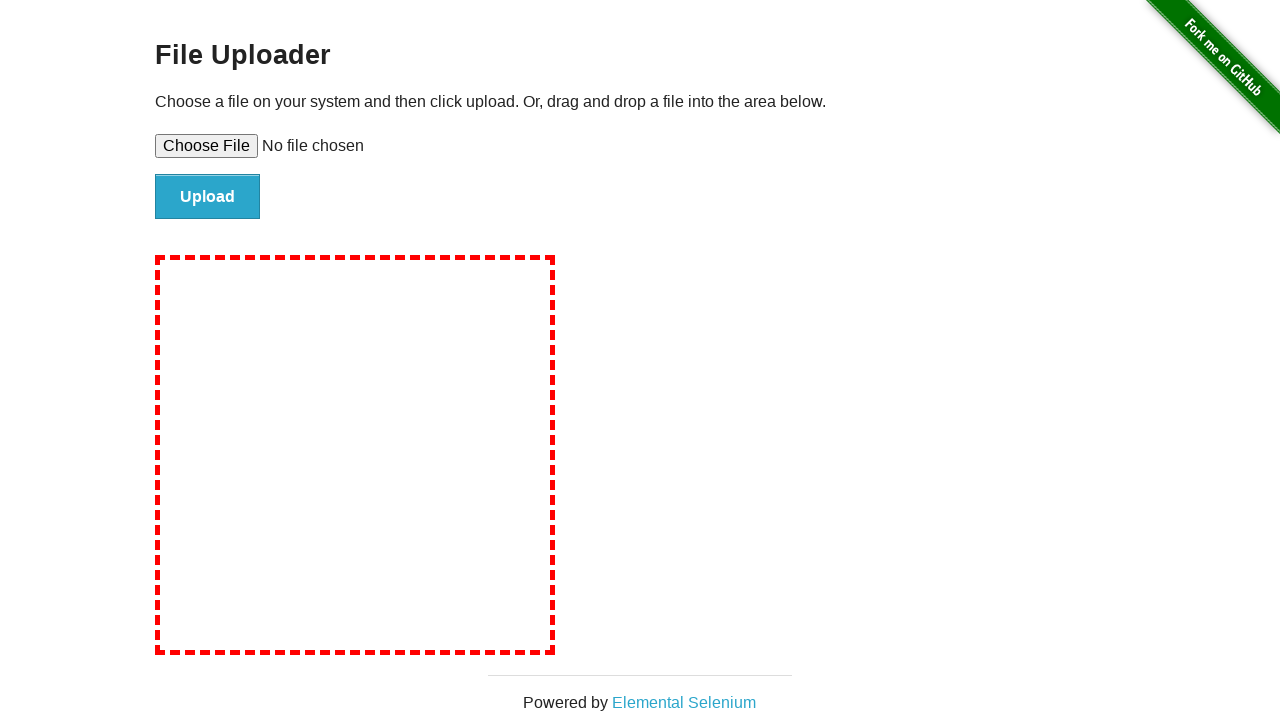

Created temporary test PDF file at /tmp/test_document.pdf
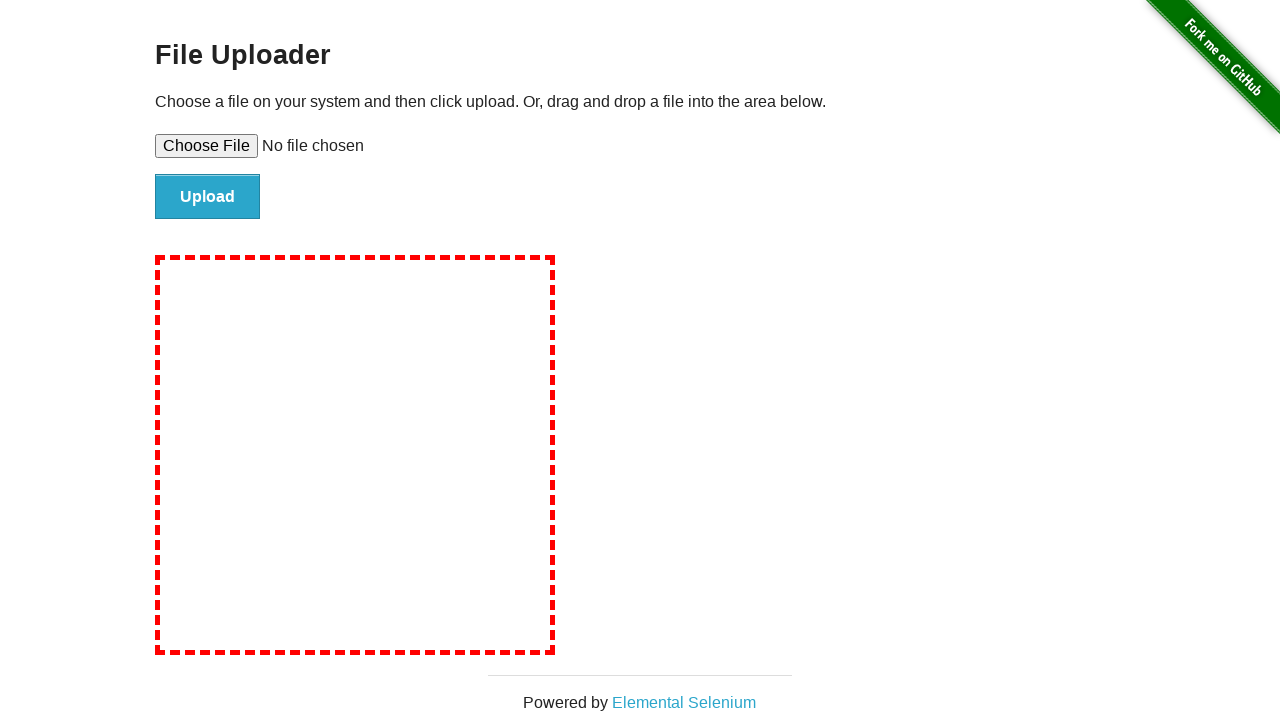

Set input files with test PDF document
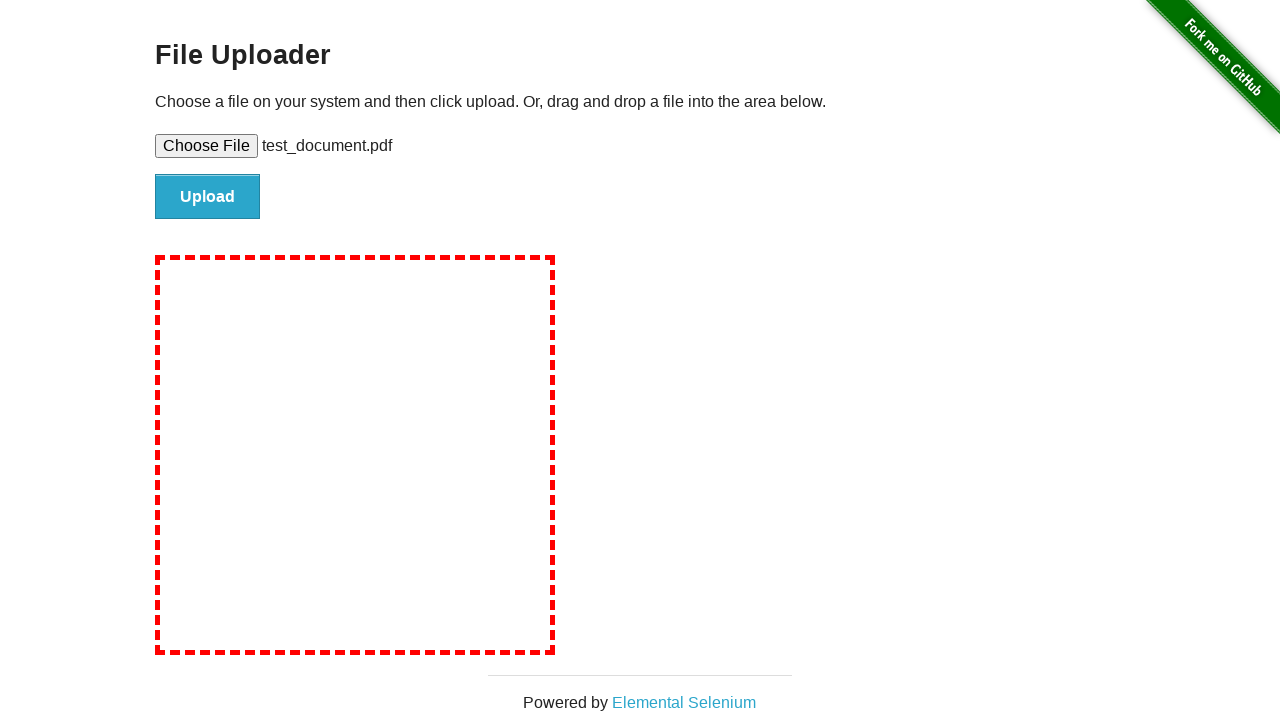

Clicked file submit button at (208, 197) on #file-submit
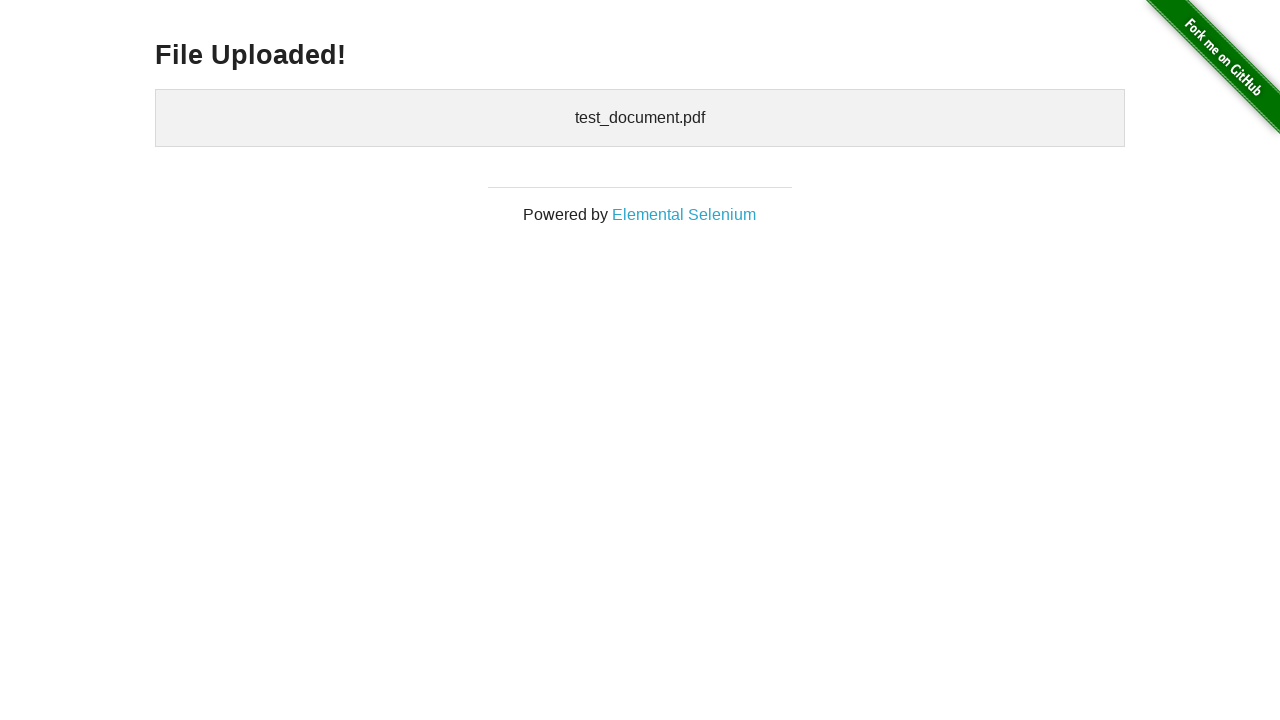

Success message 'File Uploaded!' is displayed
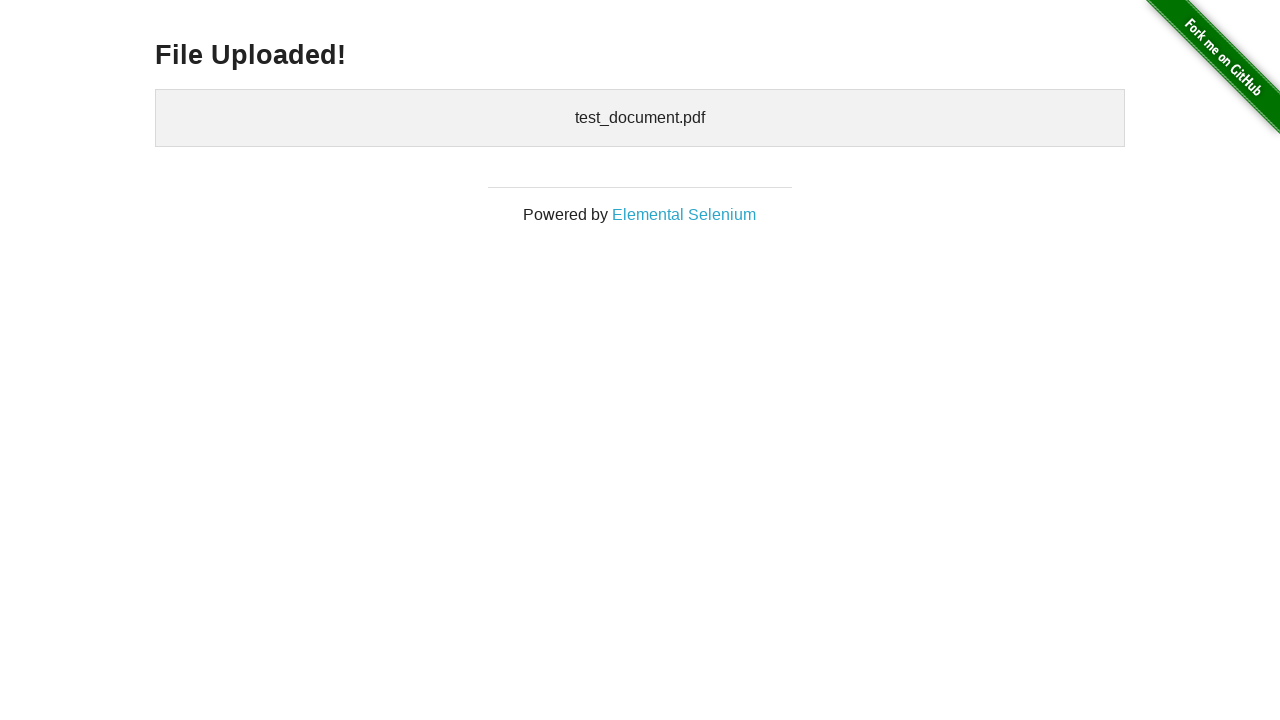

Cleaned up temporary test PDF file
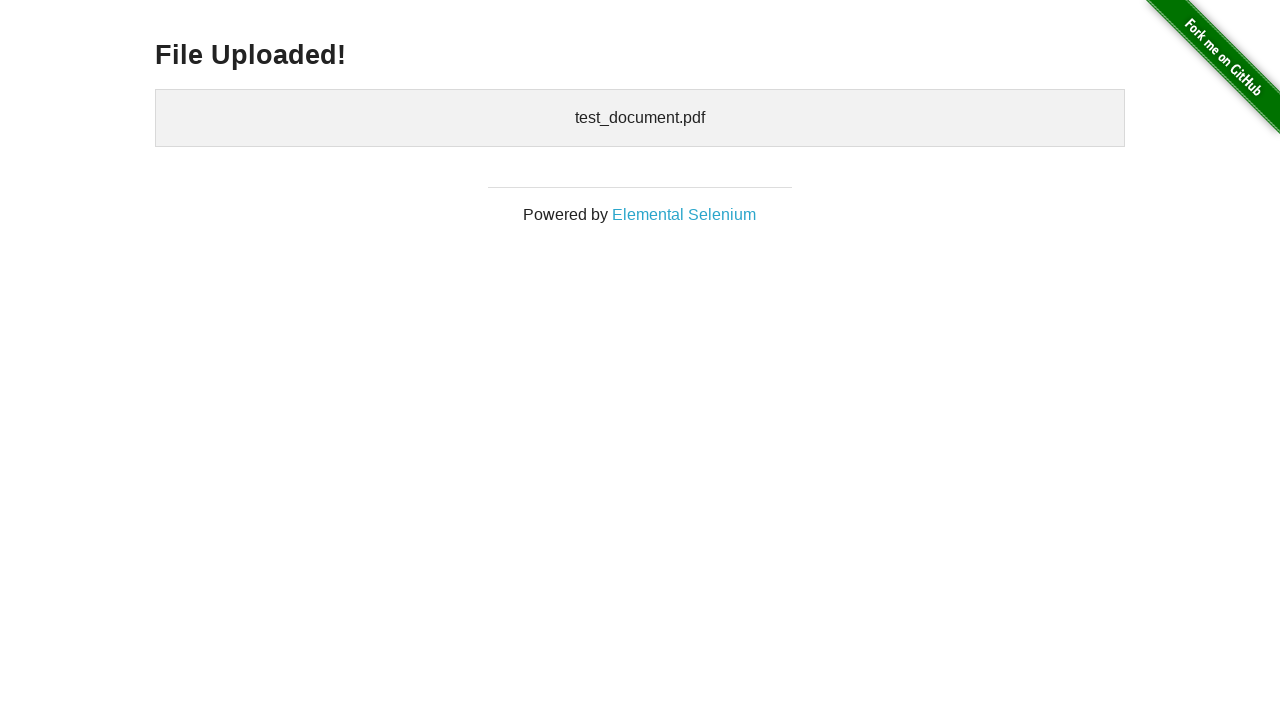

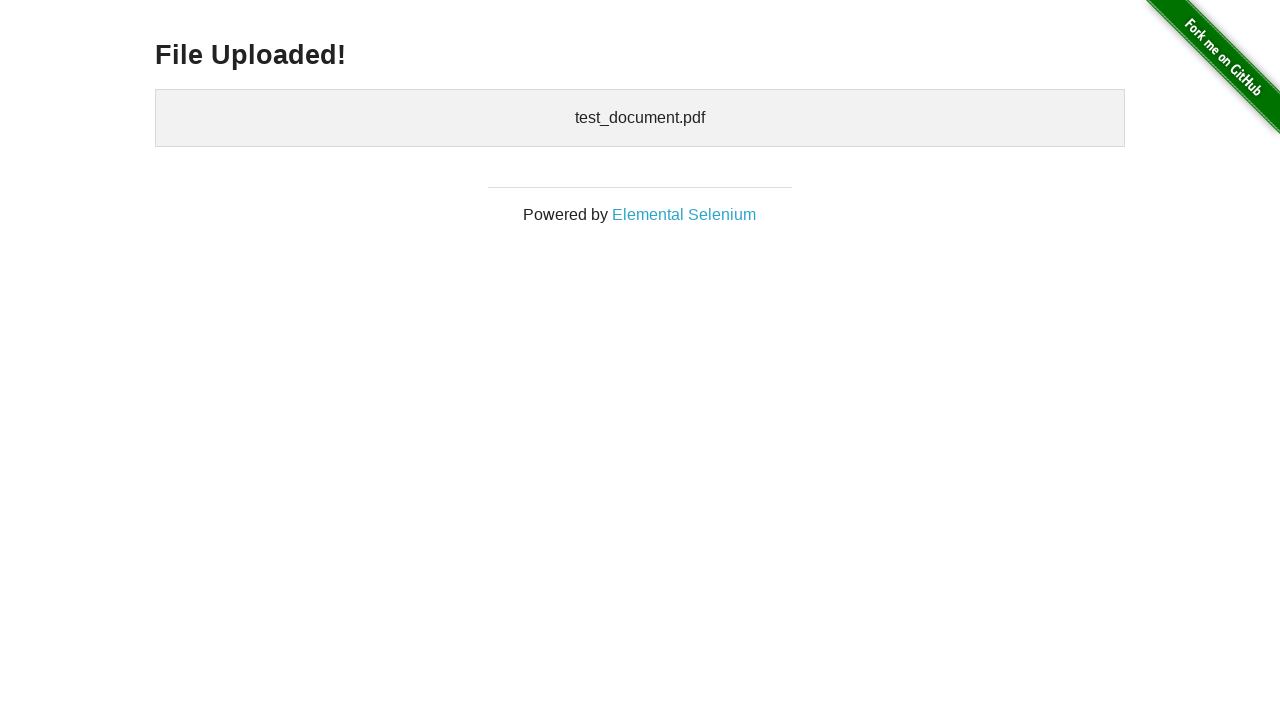